Tests that form validation errors are shown when submitting an empty form

Starting URL: https://cac-tat.s3.eu-central-1.amazonaws.com/index.html

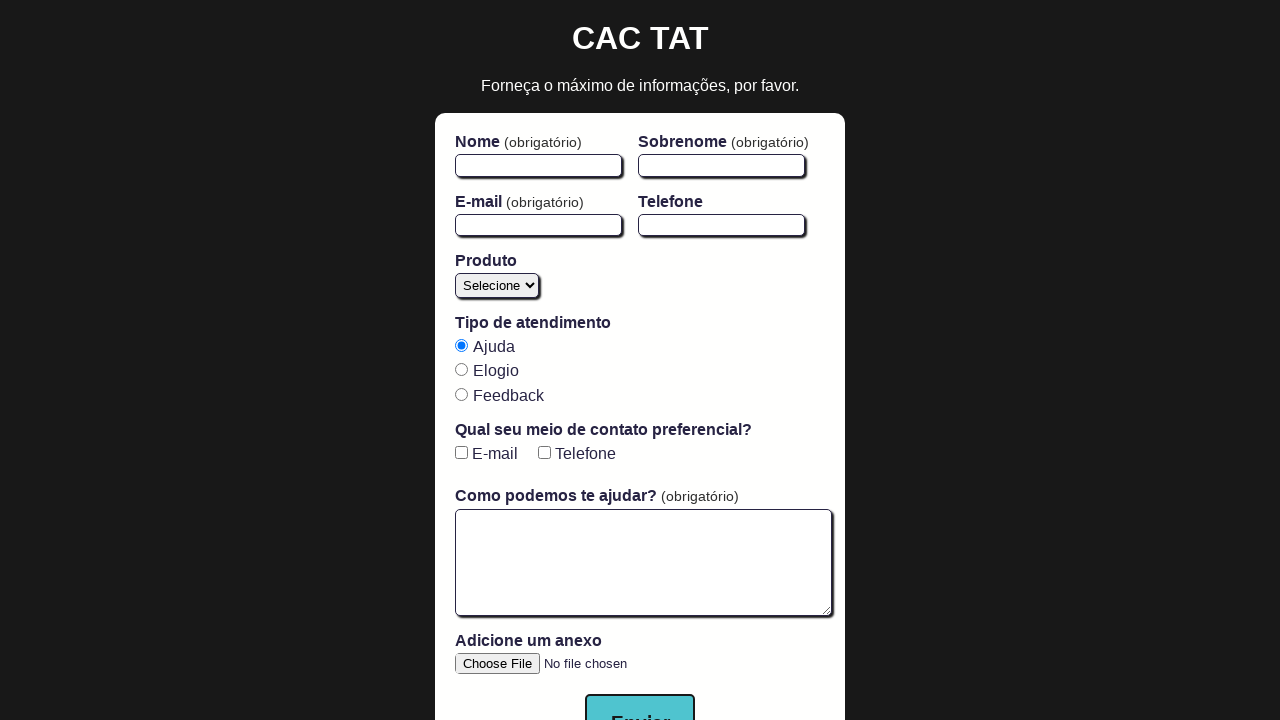

Submit button is ready and visible
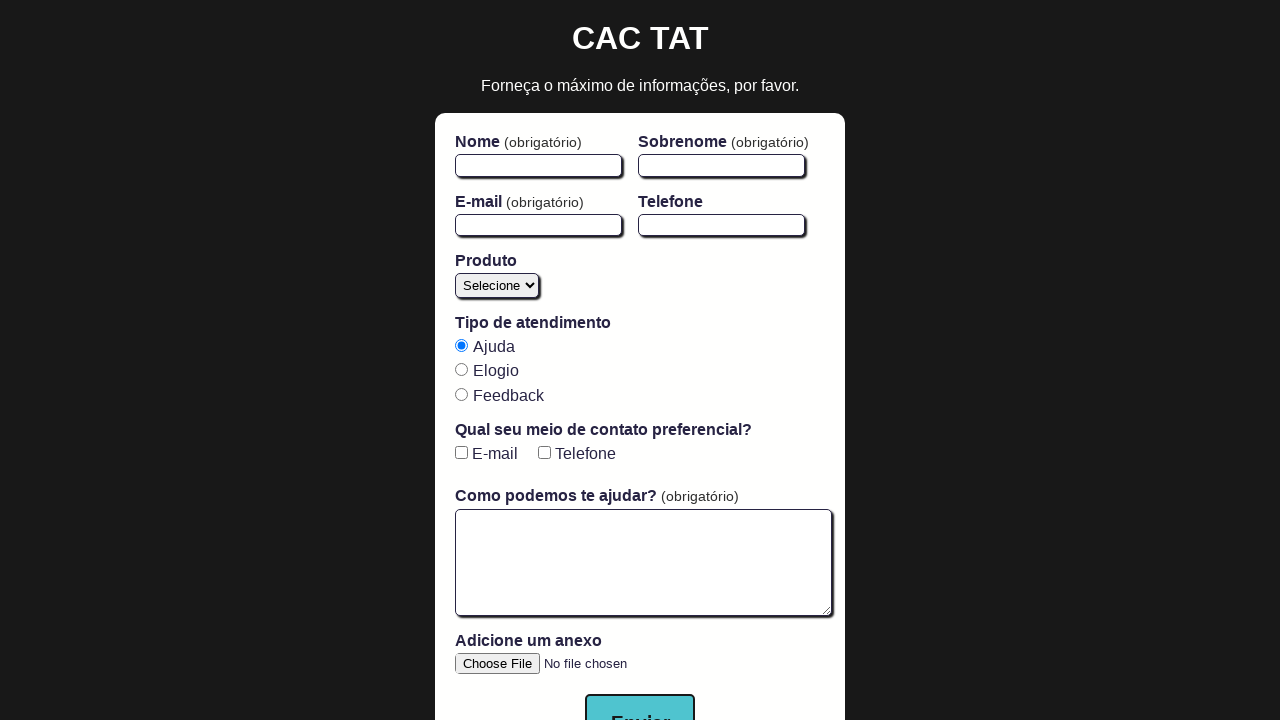

Clicked submit button on empty form at (640, 692) on button[type='submit']
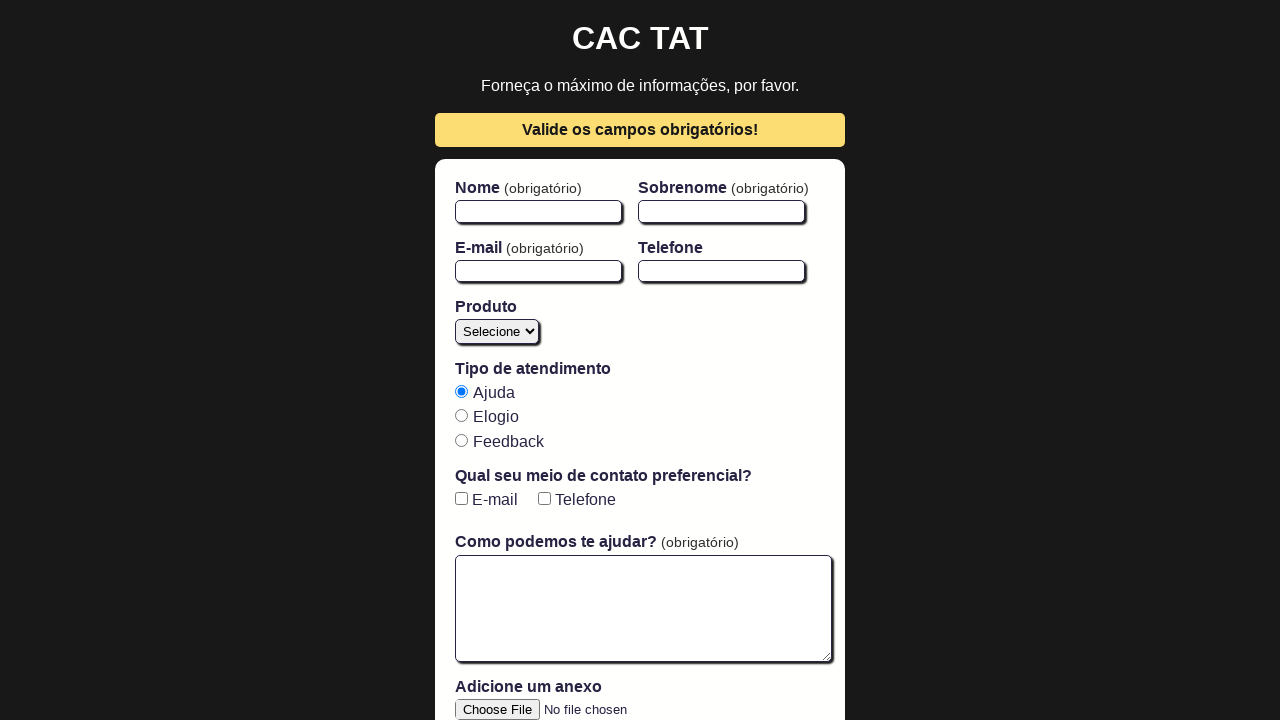

Form validation errors appeared
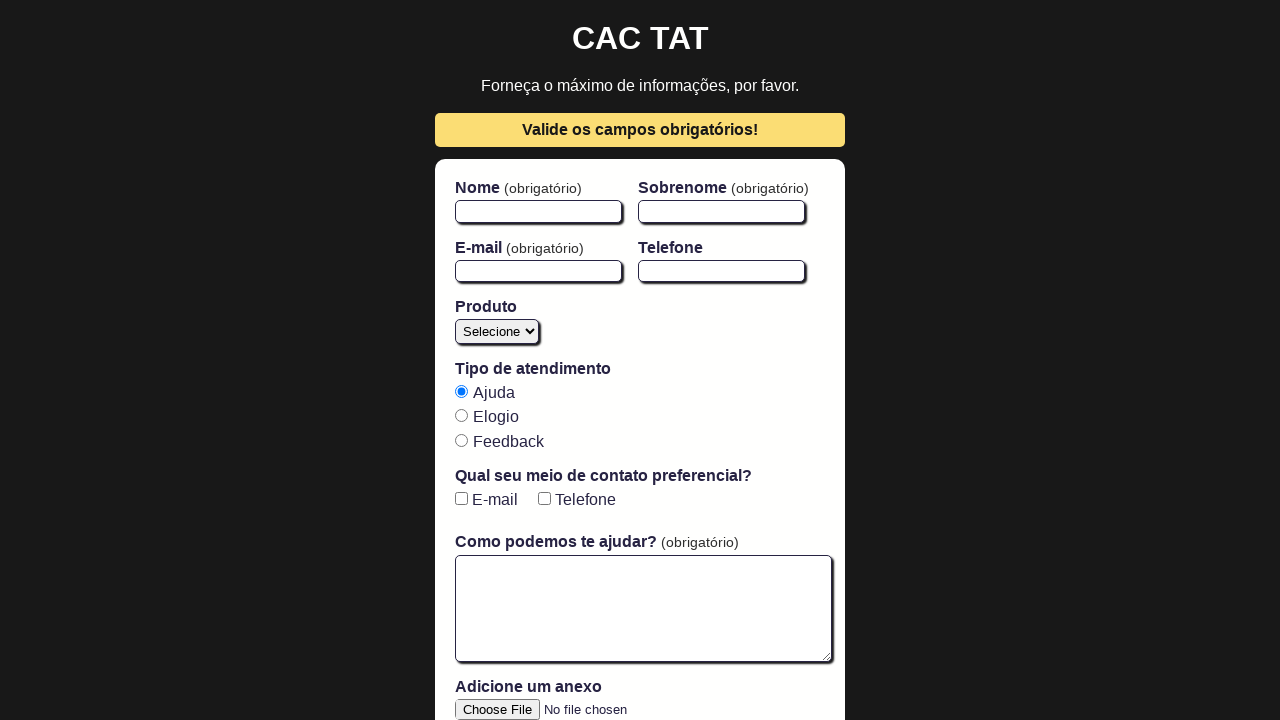

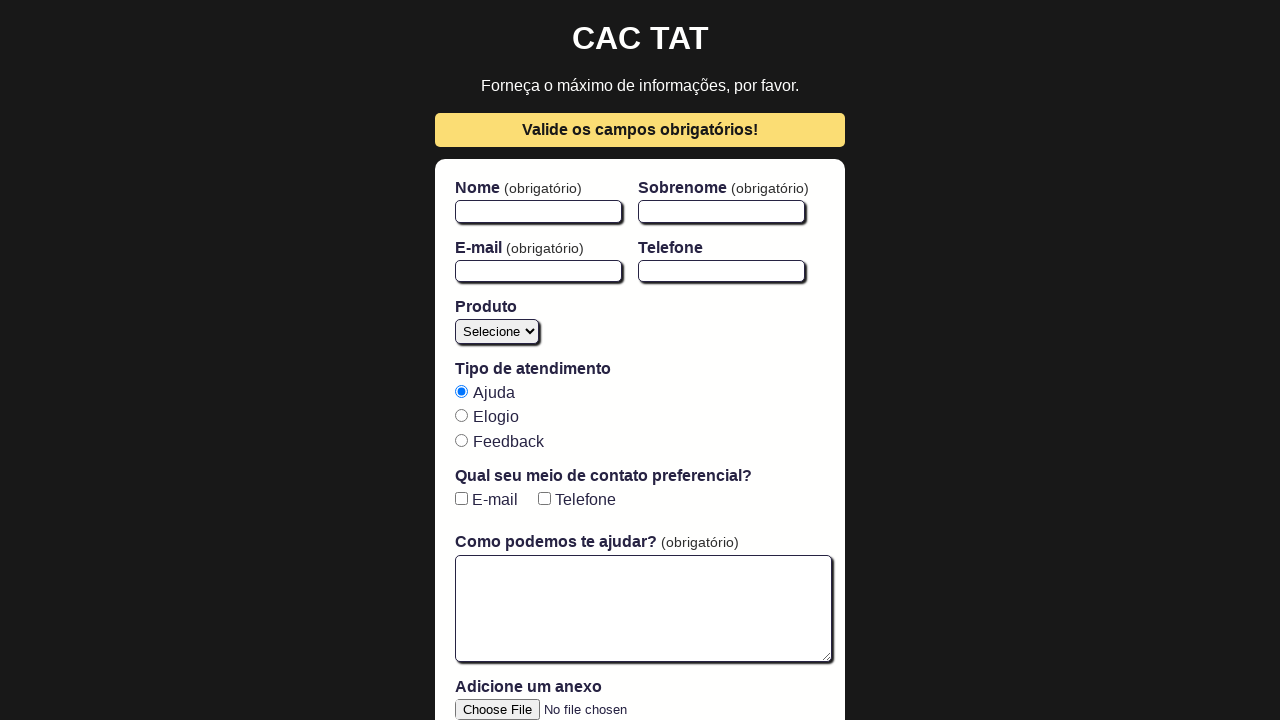